Navigates to YouTube homepage and verifies the page loads successfully

Starting URL: https://www.youtube.com/

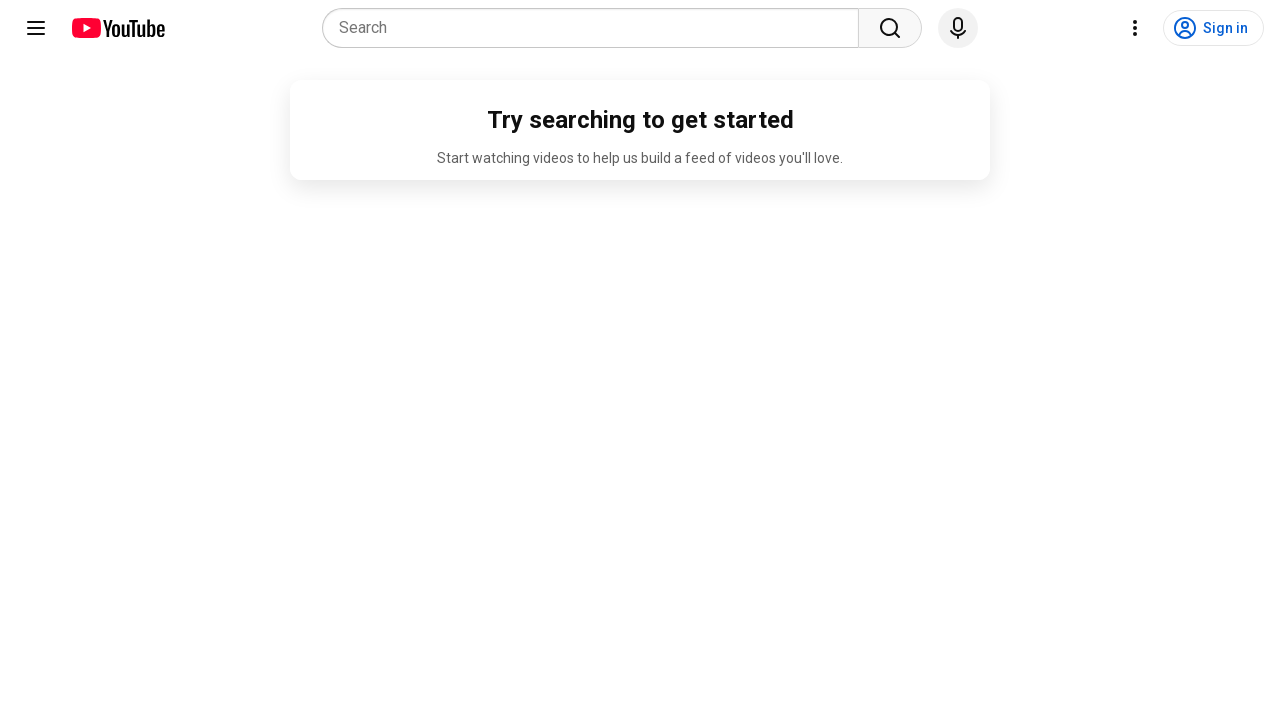

Navigated to YouTube homepage
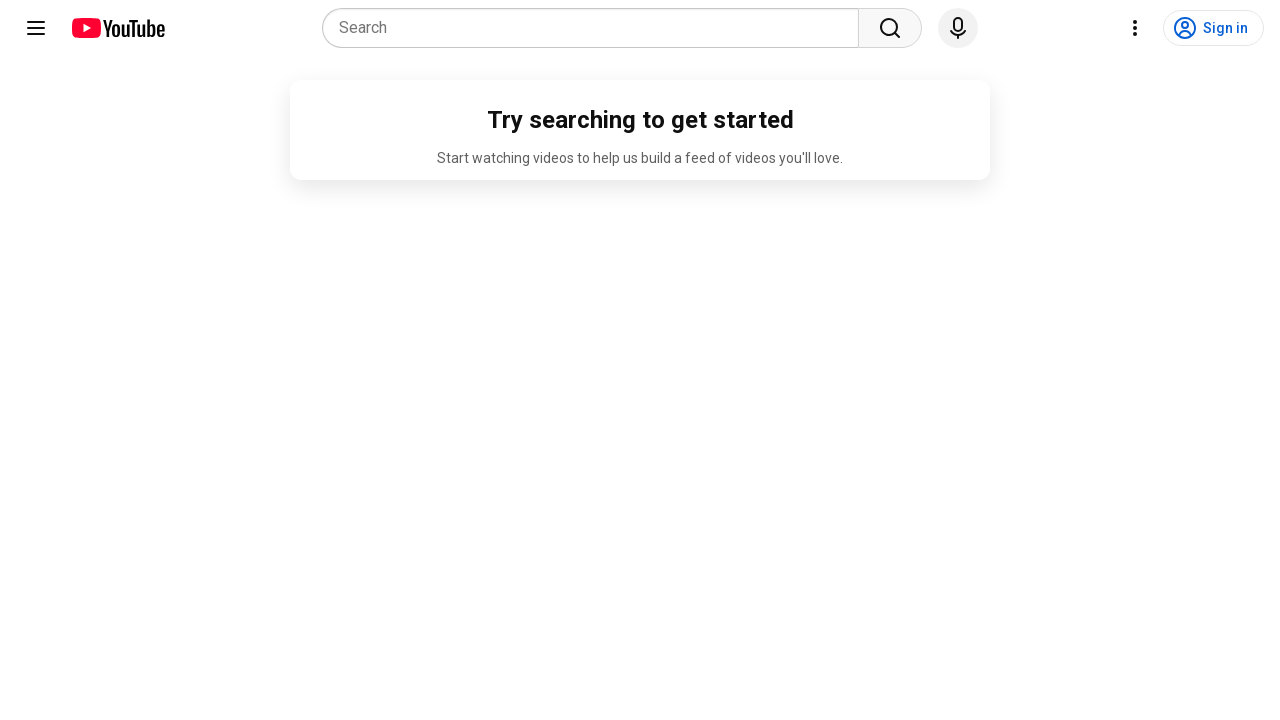

YouTube page fully loaded - verified by checking for ytd-app or #content element
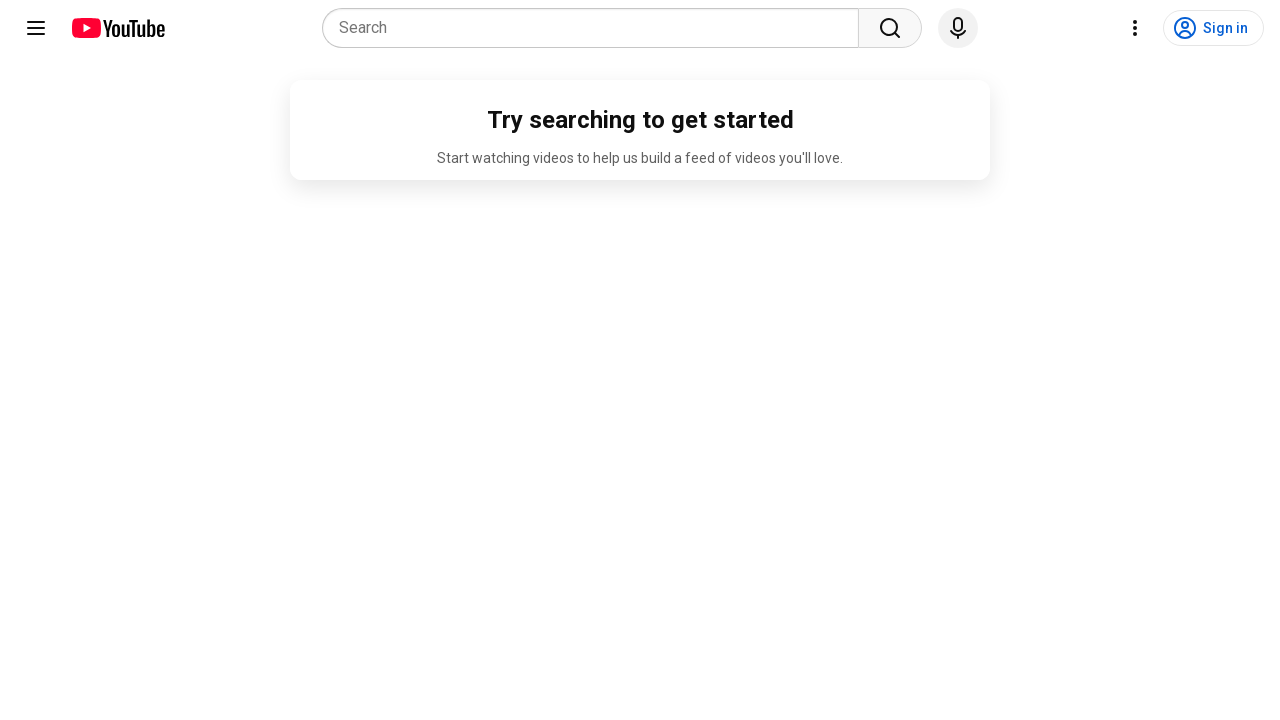

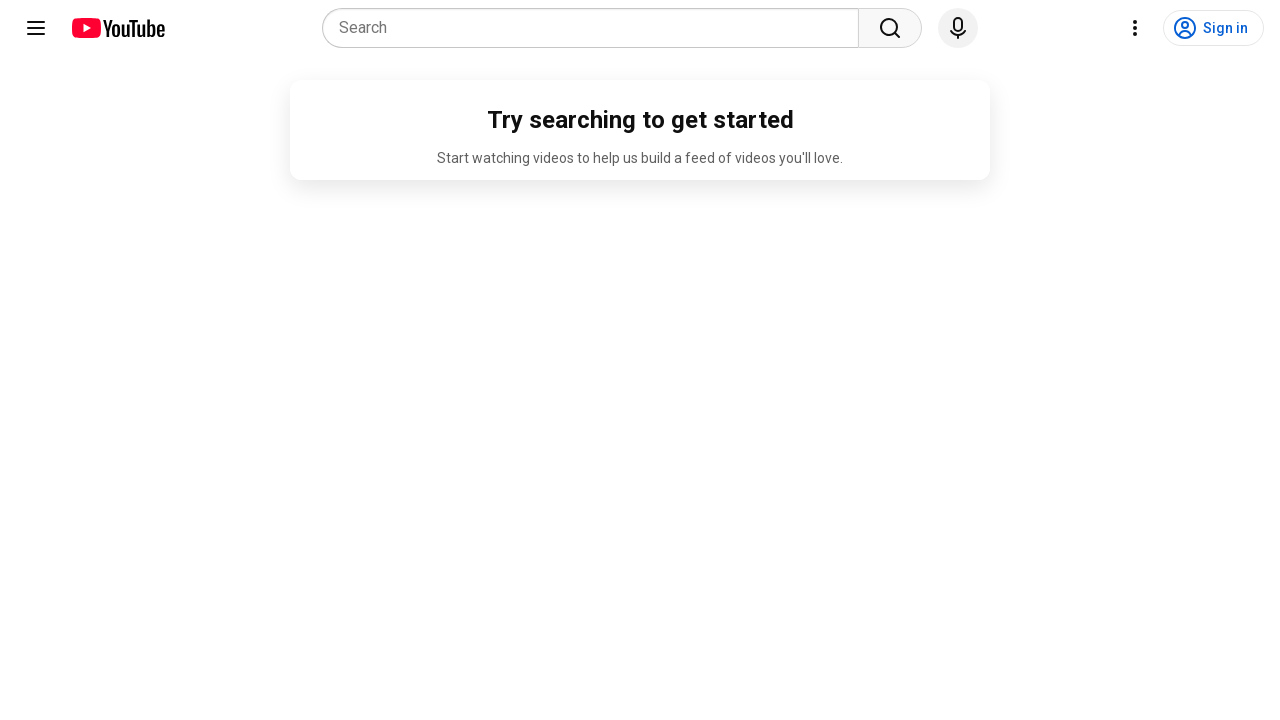